Tests dynamic loading functionality by clicking the Start button and waiting for the "Hello World!" text to appear on the page

Starting URL: https://the-internet.herokuapp.com/dynamic_loading/1

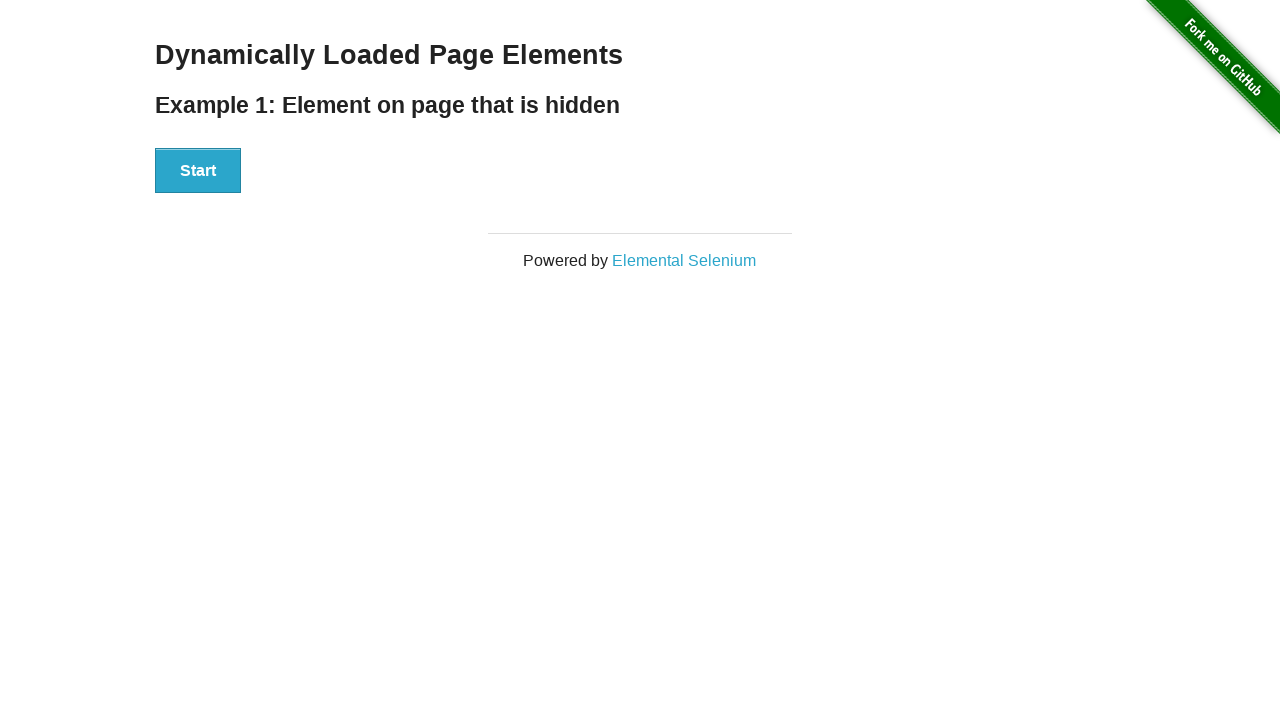

Clicked the Start button to initiate dynamic loading at (198, 171) on xpath=//div[@id='start']//button
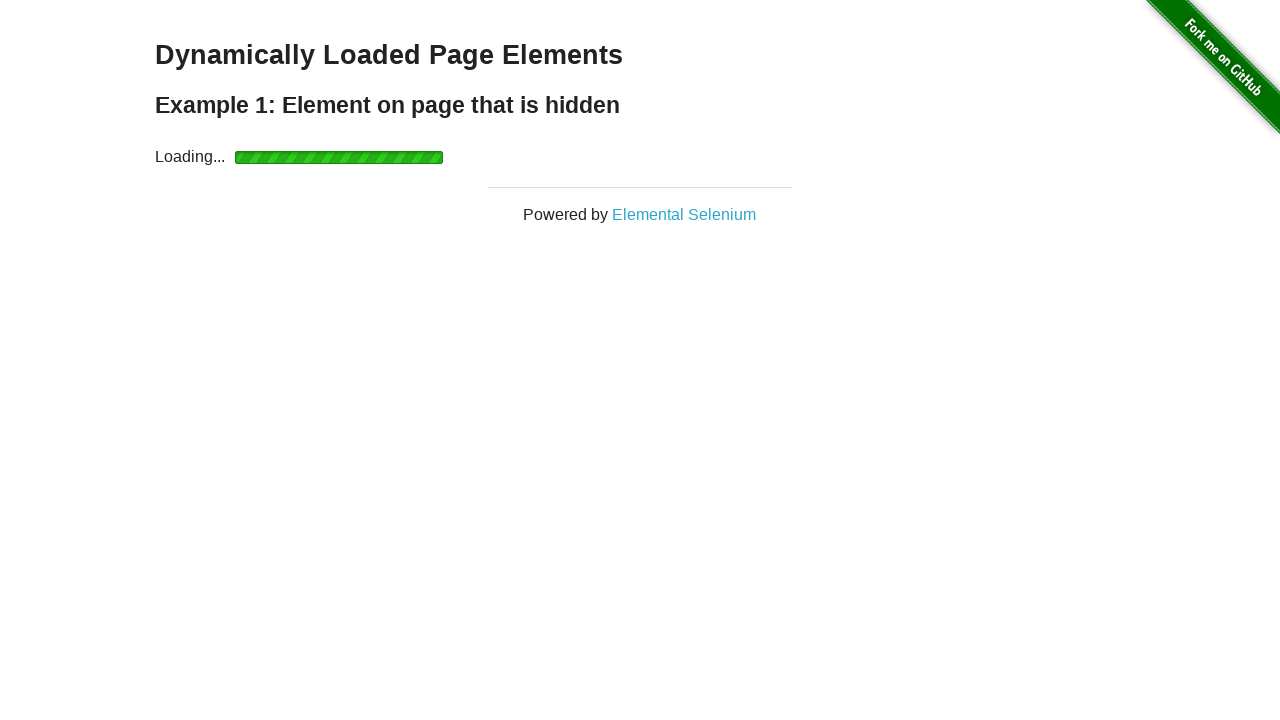

Waited for 'Hello World!' text to appear and become visible
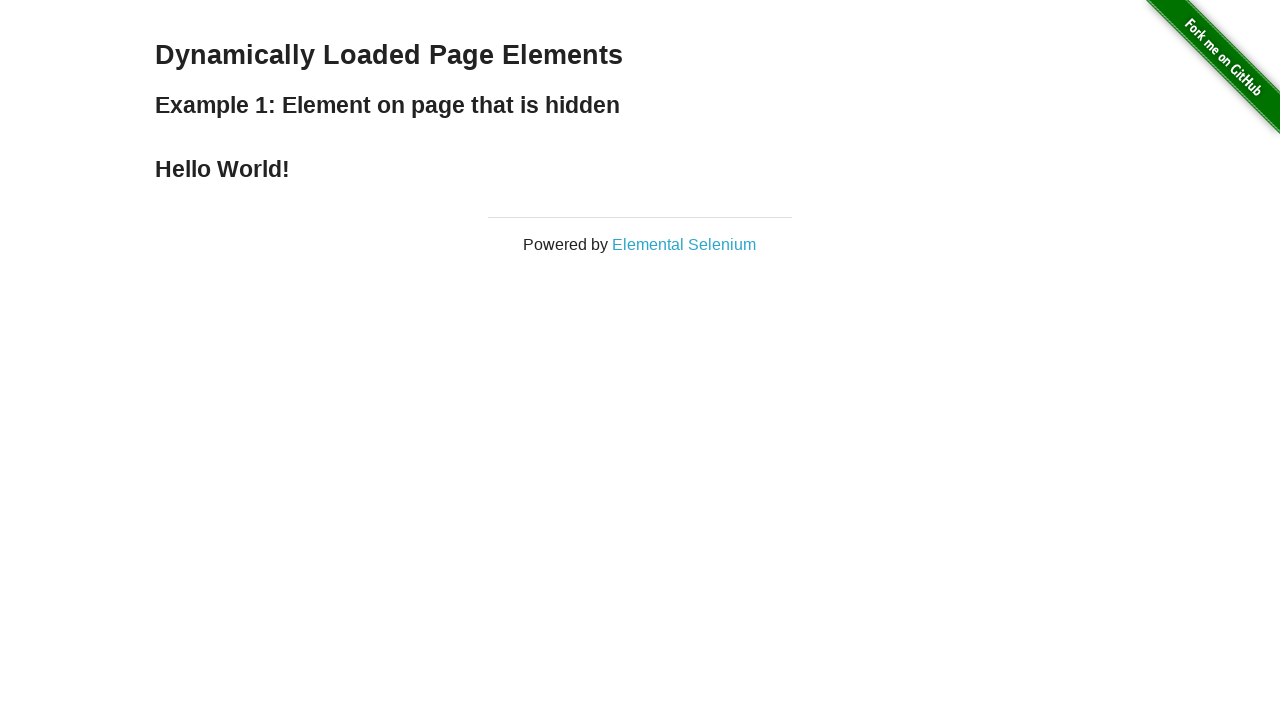

Verified that the Hello World element contains the correct text content
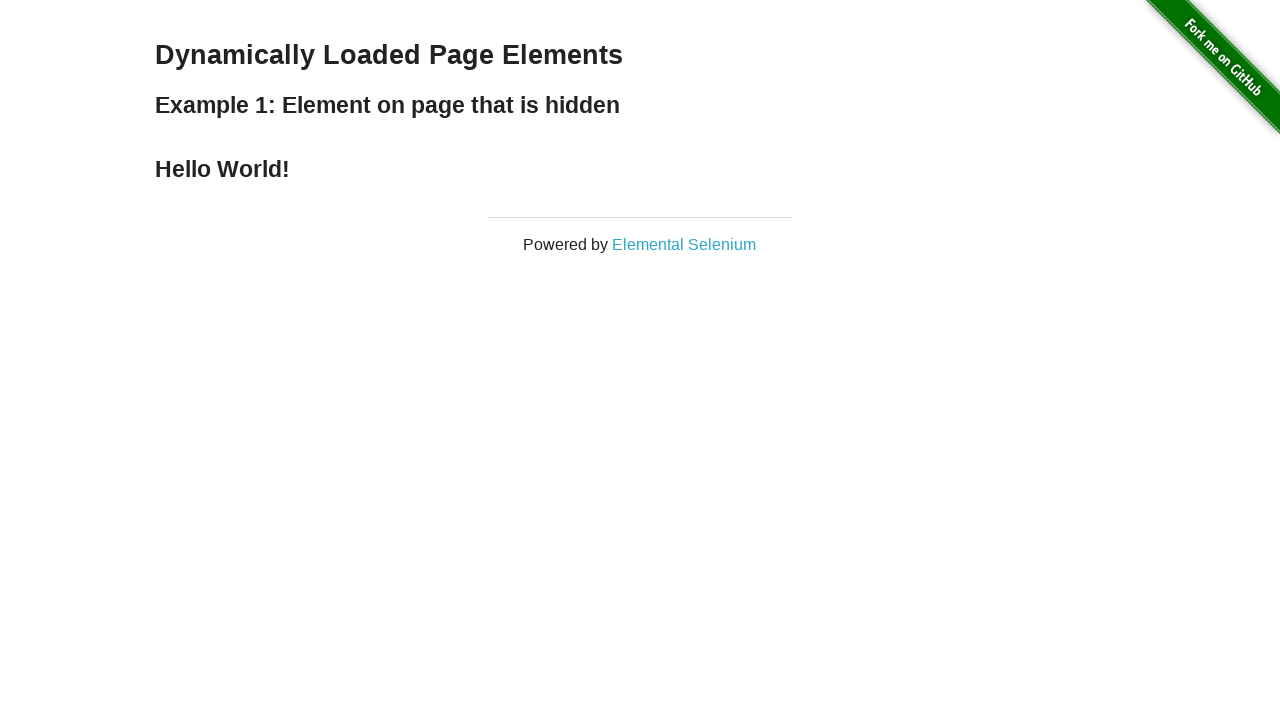

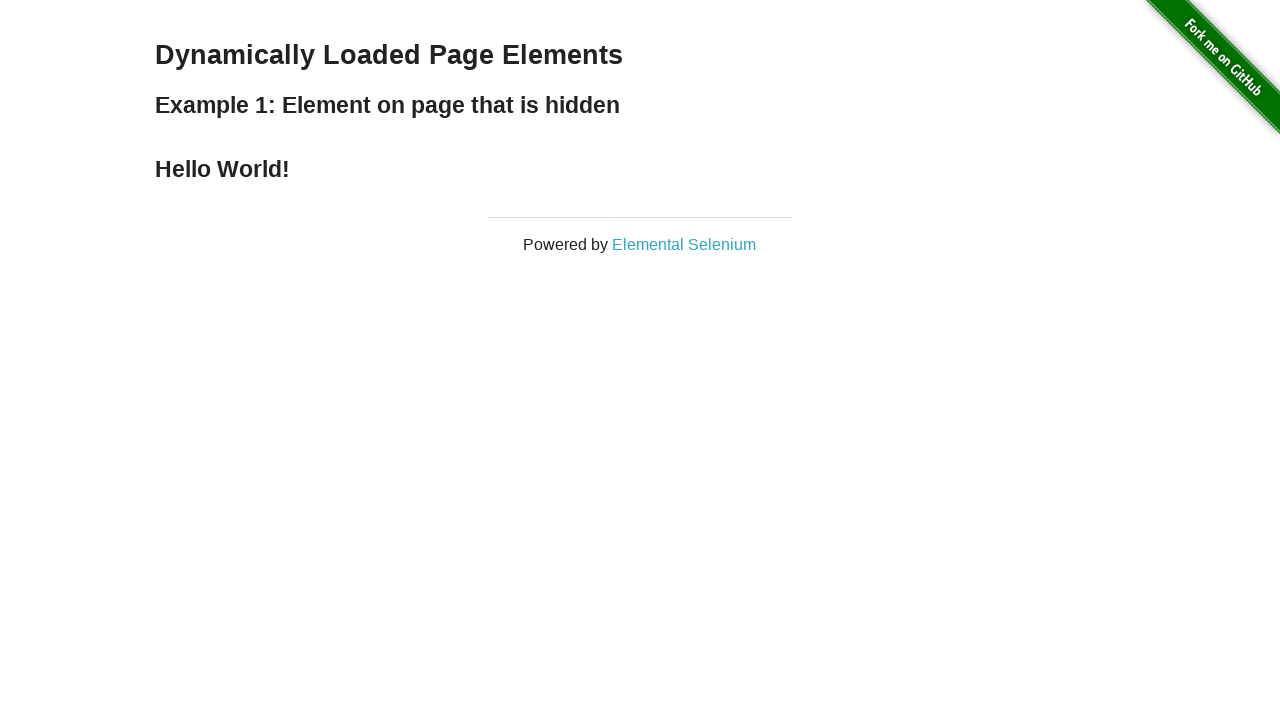